Tests nested frames functionality by navigating through frame links, switching to nested frames (top > left), and verifying content within the frame

Starting URL: https://the-internet.herokuapp.com/

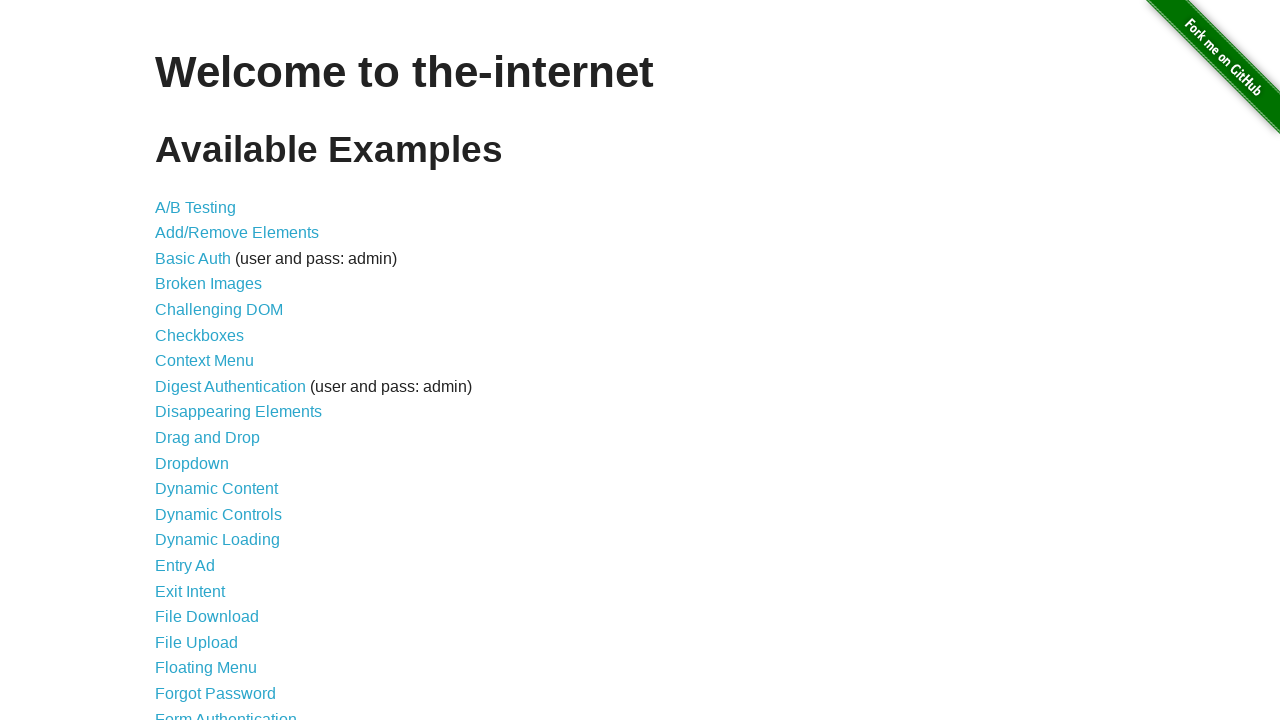

Clicked on Frames link at (182, 361) on text=Frames
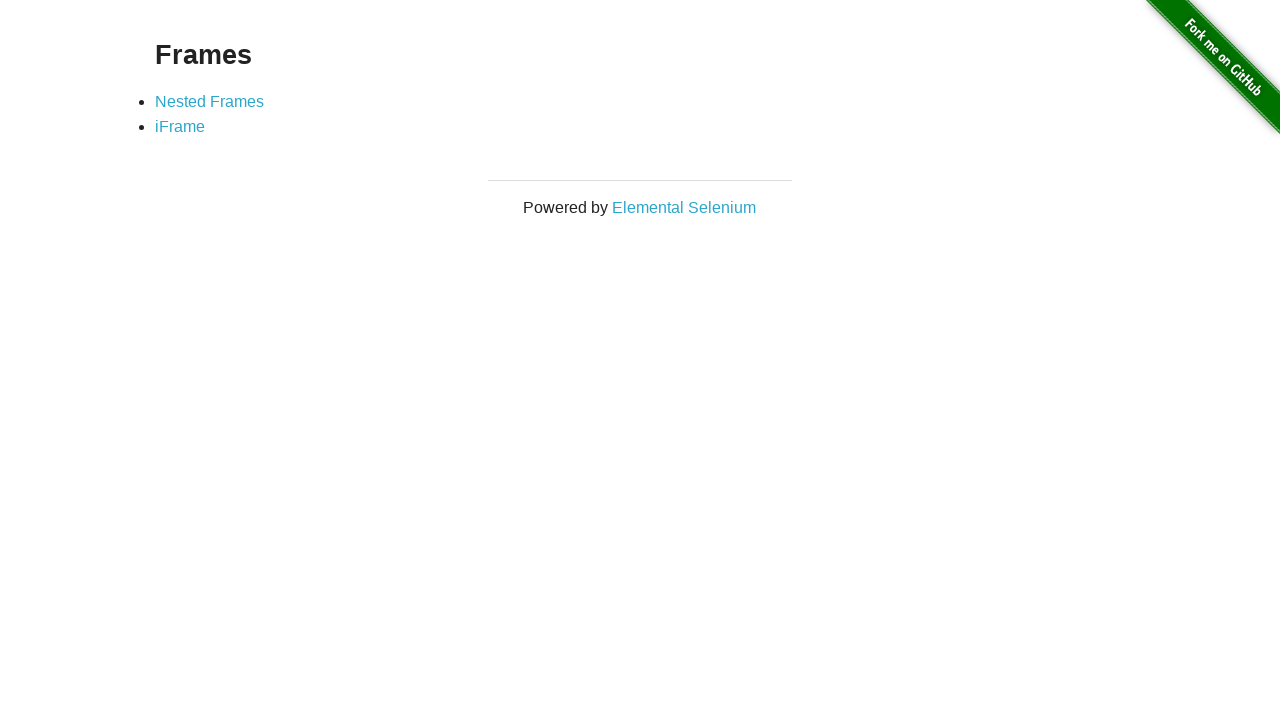

Clicked on Nested Frames link at (210, 101) on text=Nested Frames
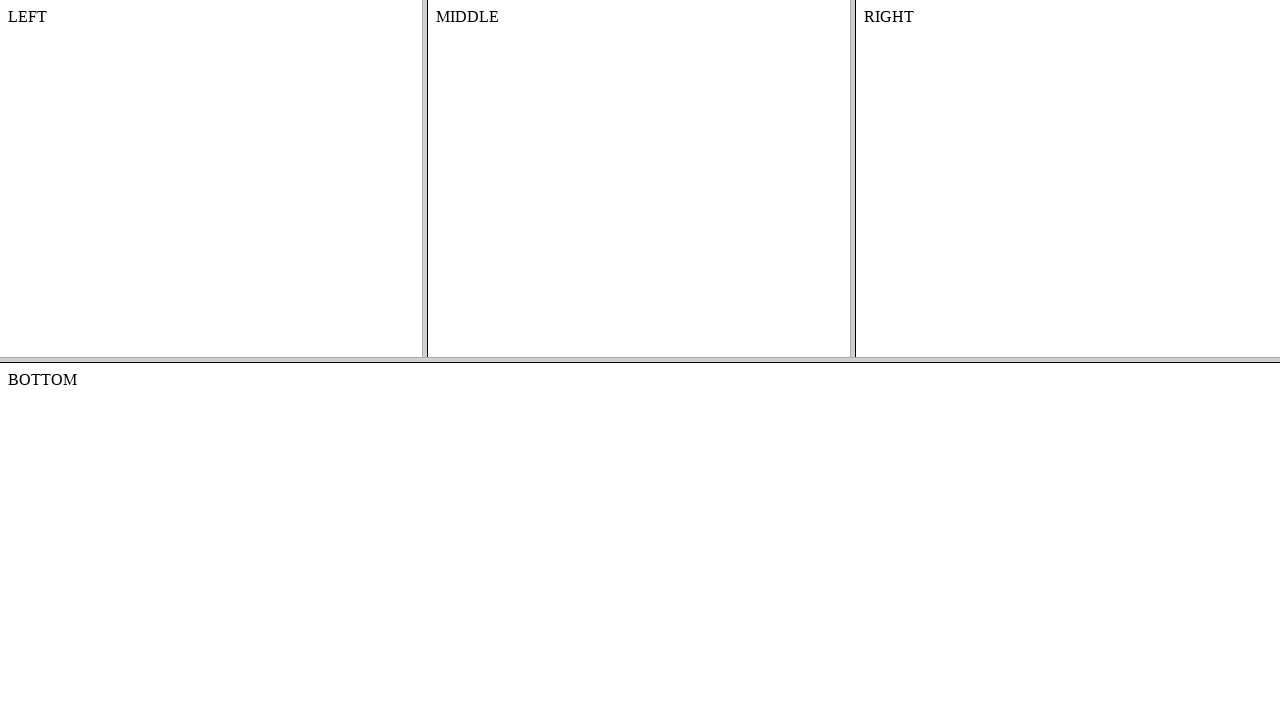

Switched to frame-top
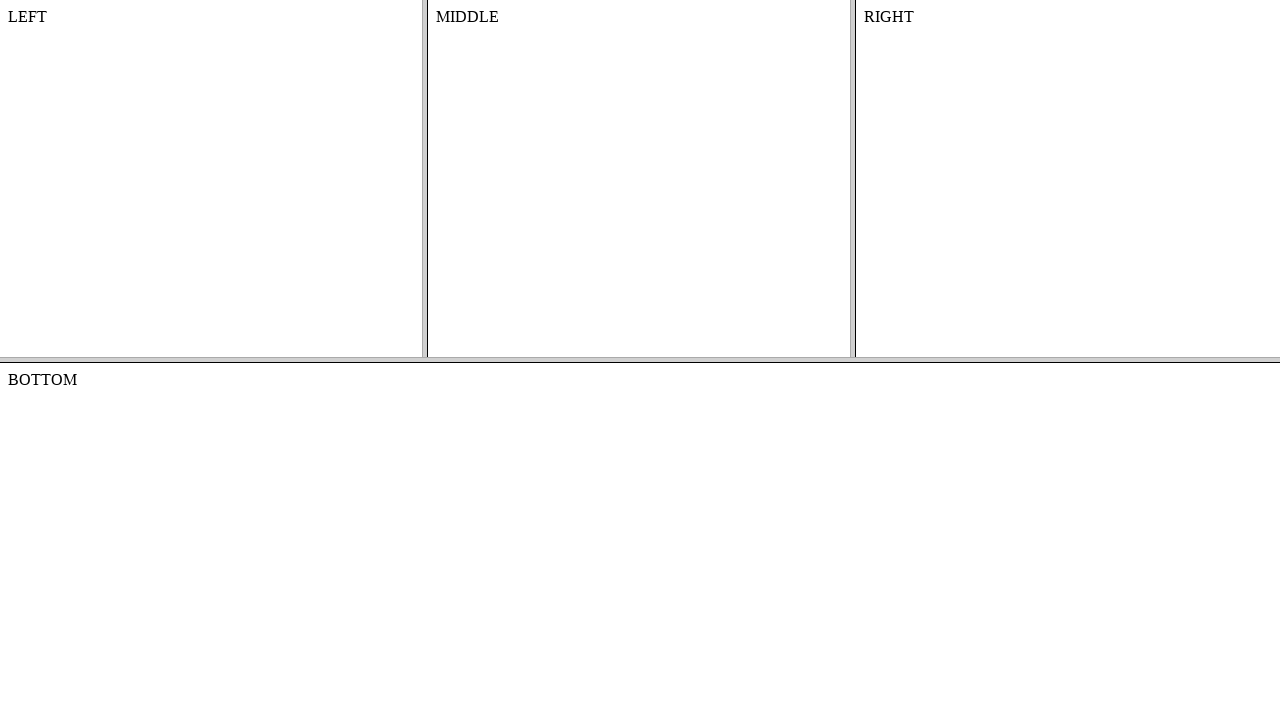

Switched to nested frame-left within frame-top
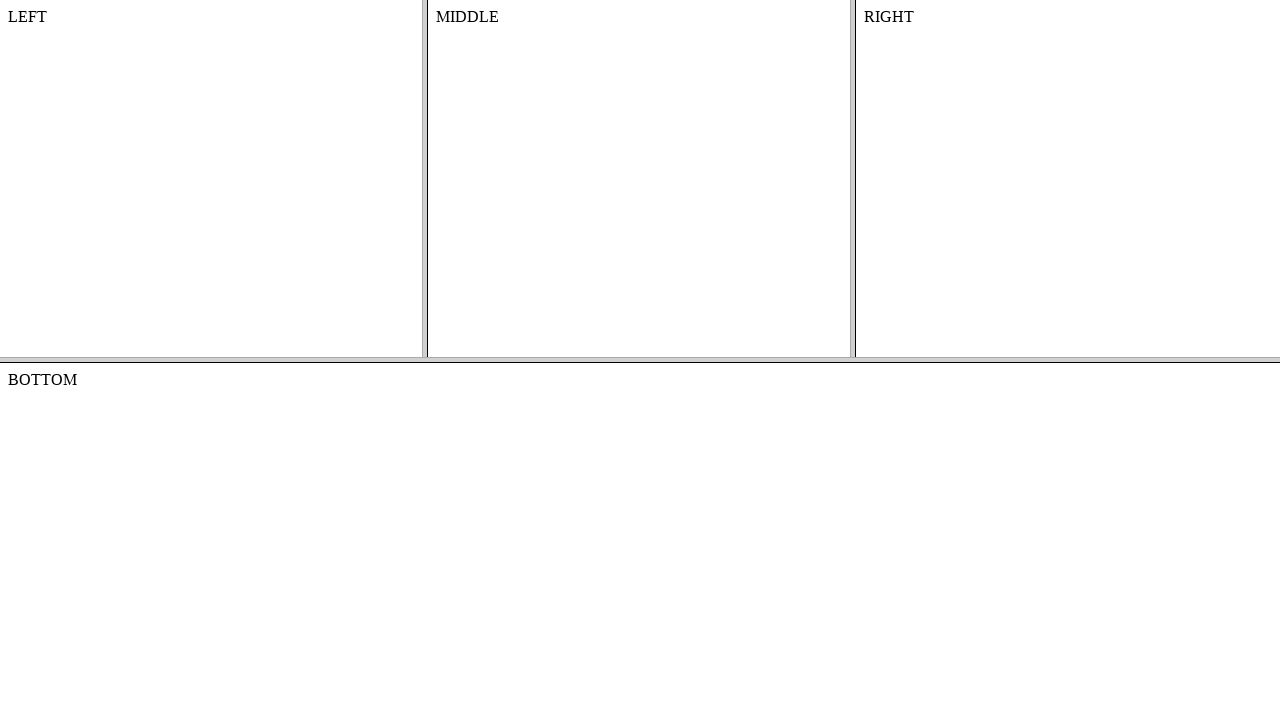

Verified body content is visible in frame-left
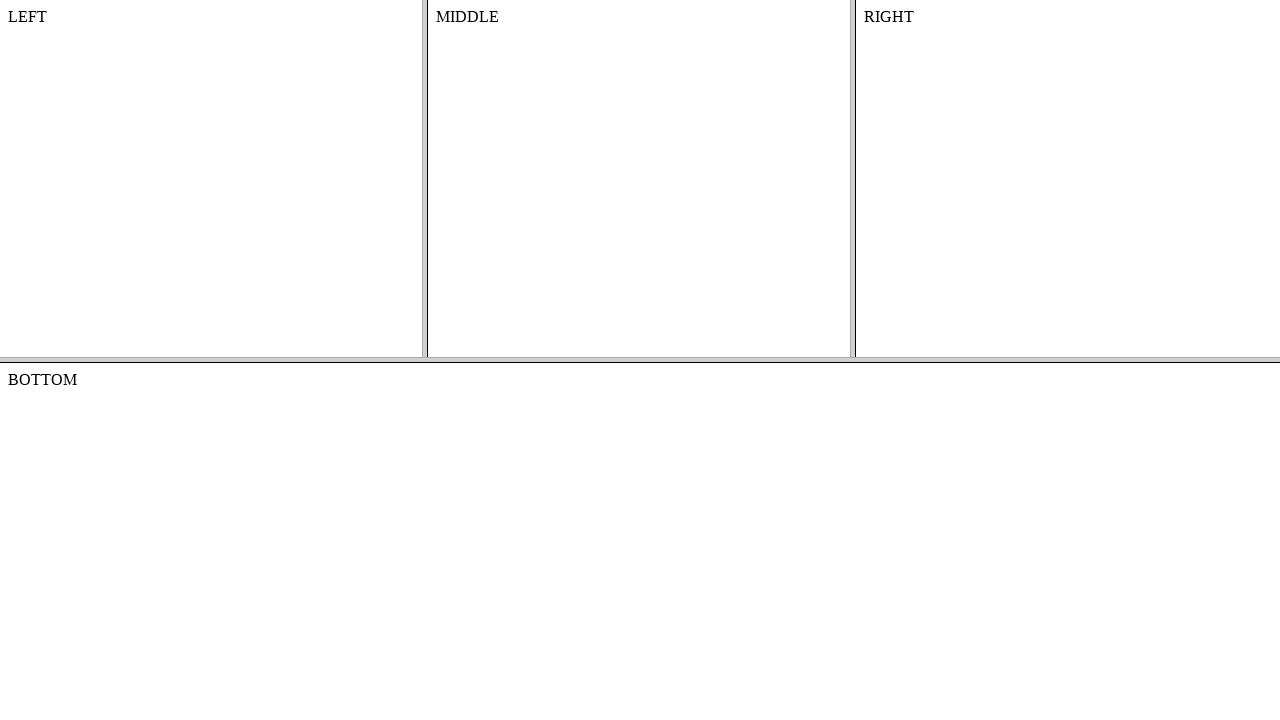

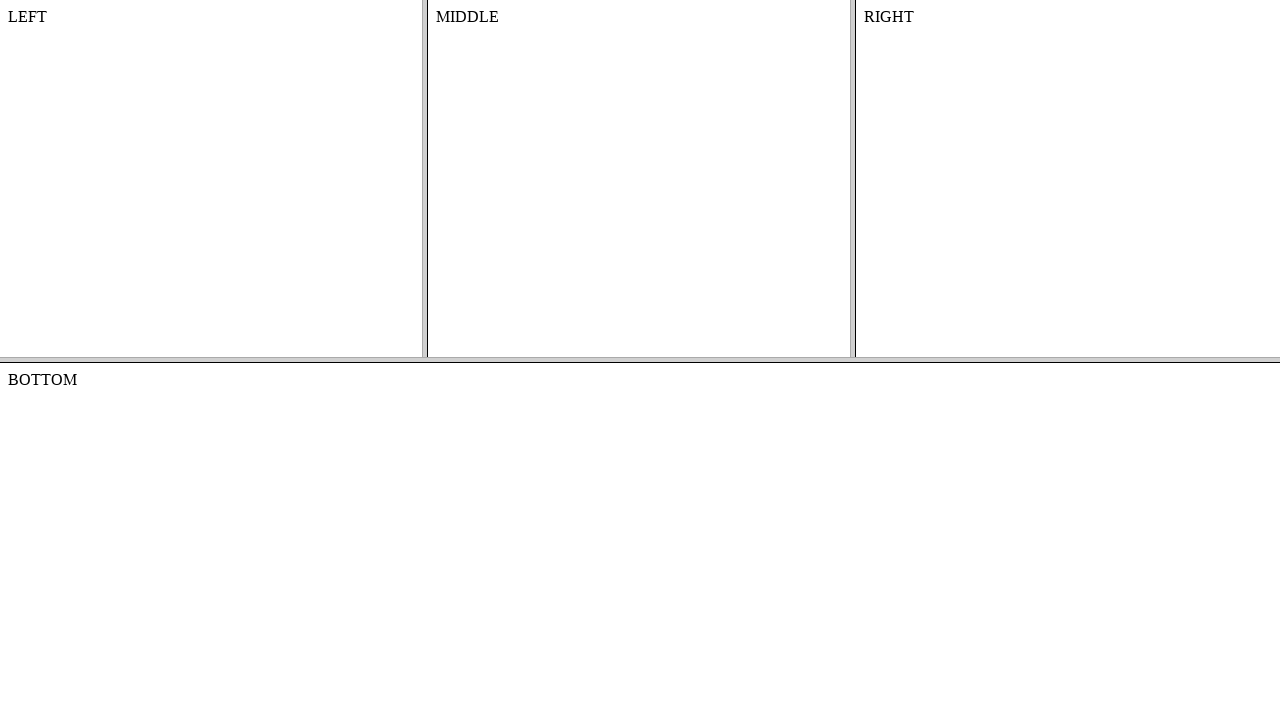